Tests browser navigation by visiting two different websites and then navigating back to the first one

Starting URL: https://practicetestautomation.com/practice-test-login/

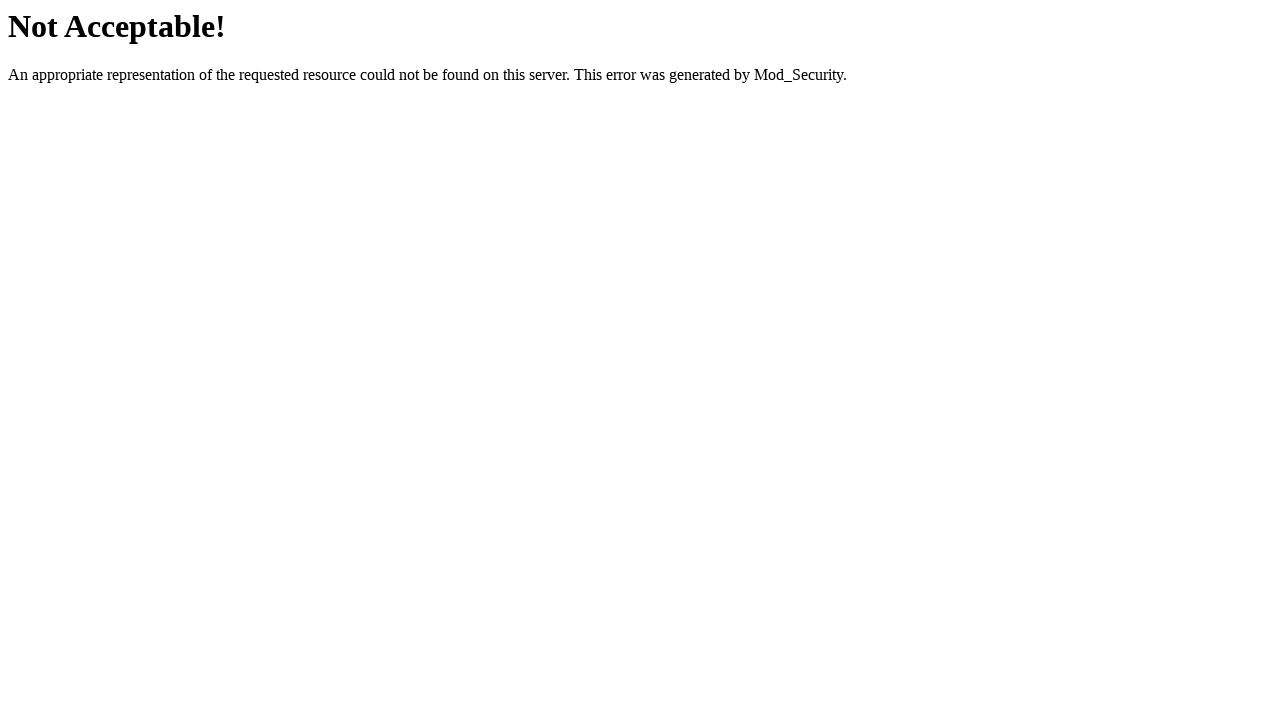

Navigated to https://www.aarong.com/
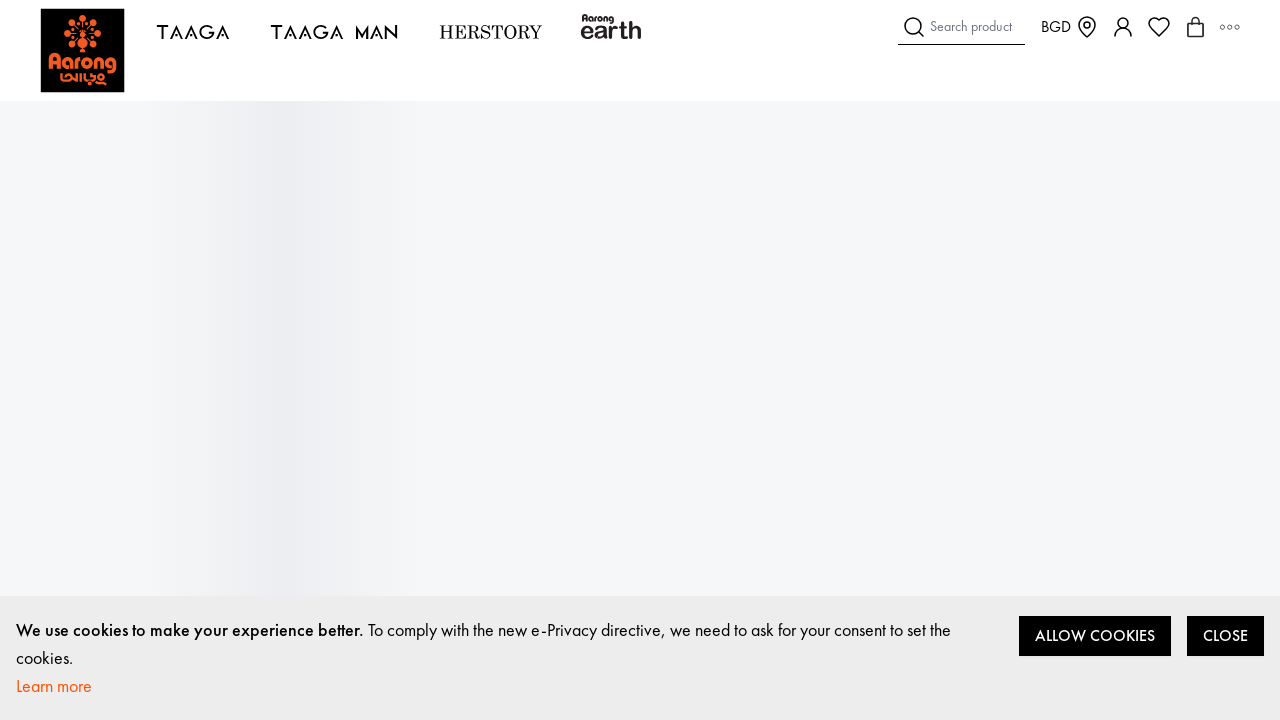

Waited 2 seconds for page to load
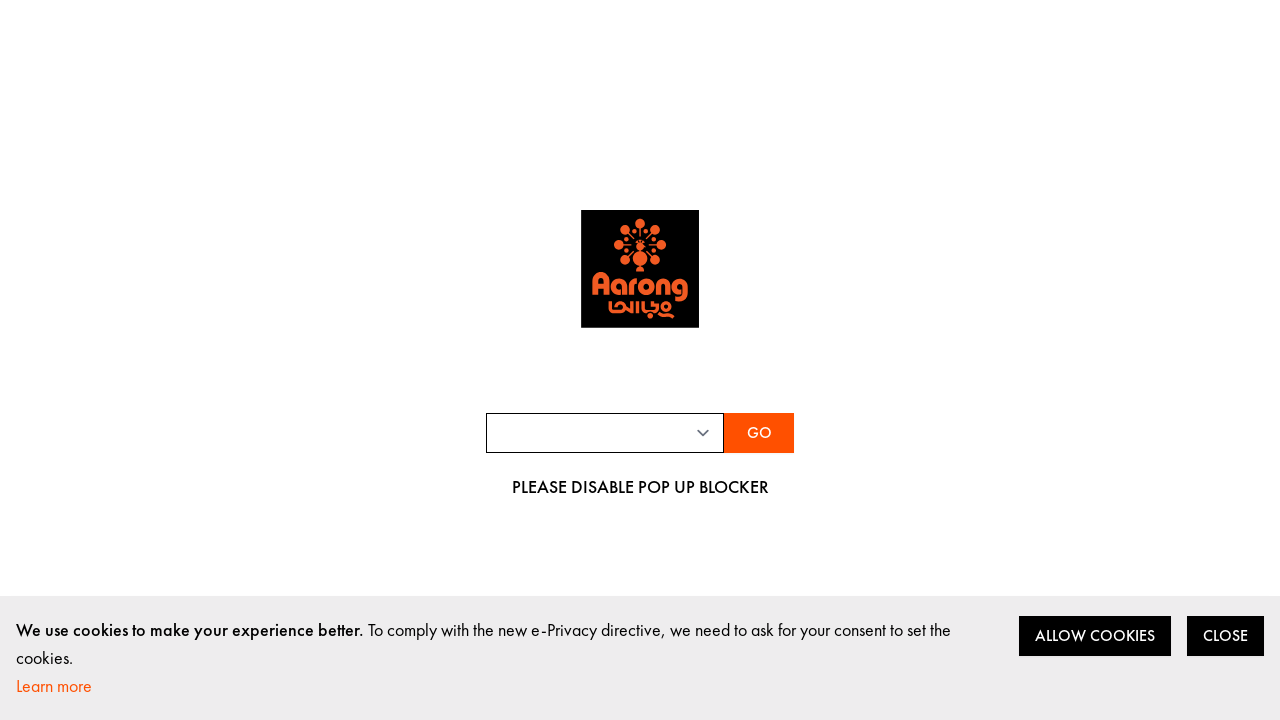

Navigated back to previous page (https://practicetestautomation.com/practice-test-login/)
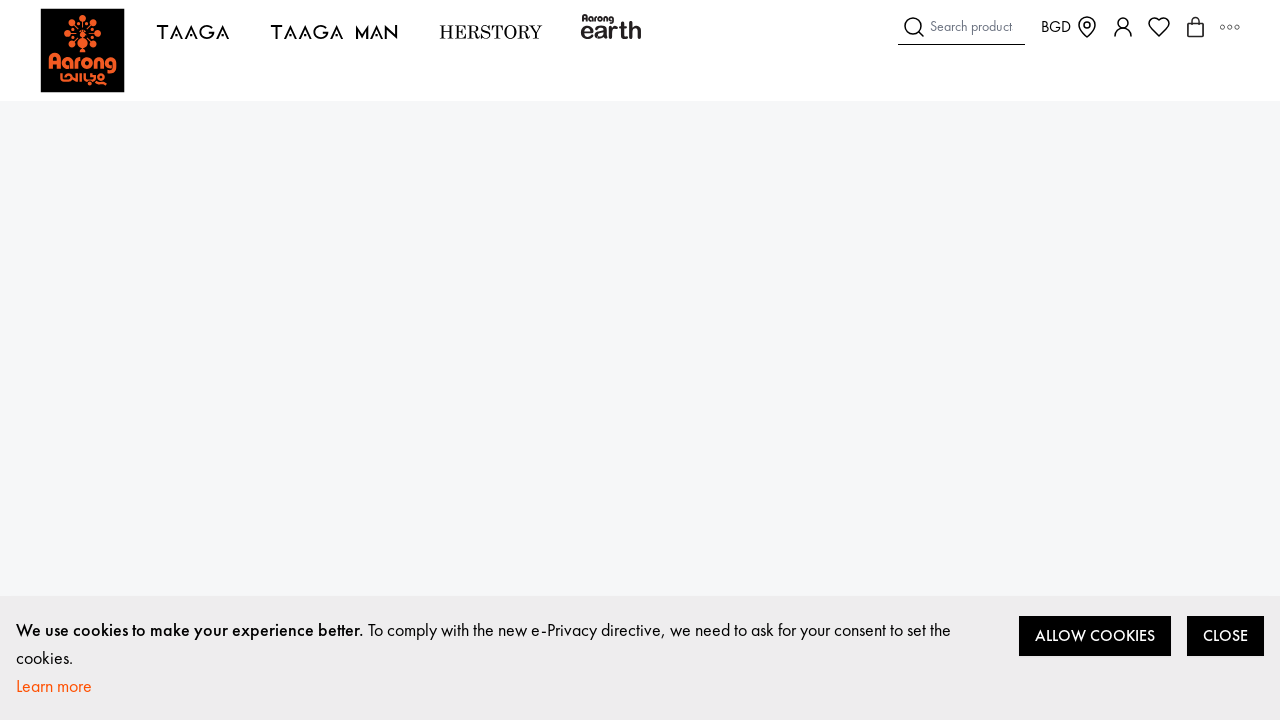

Waited 2 seconds for page to load
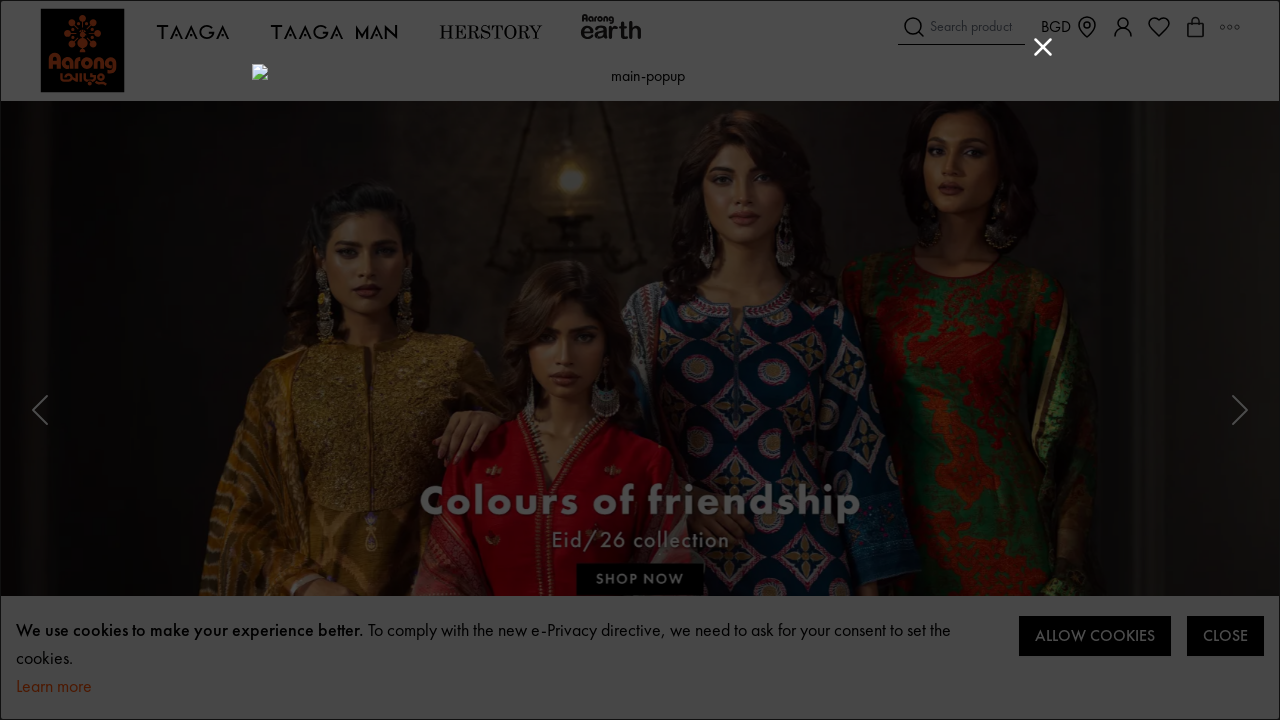

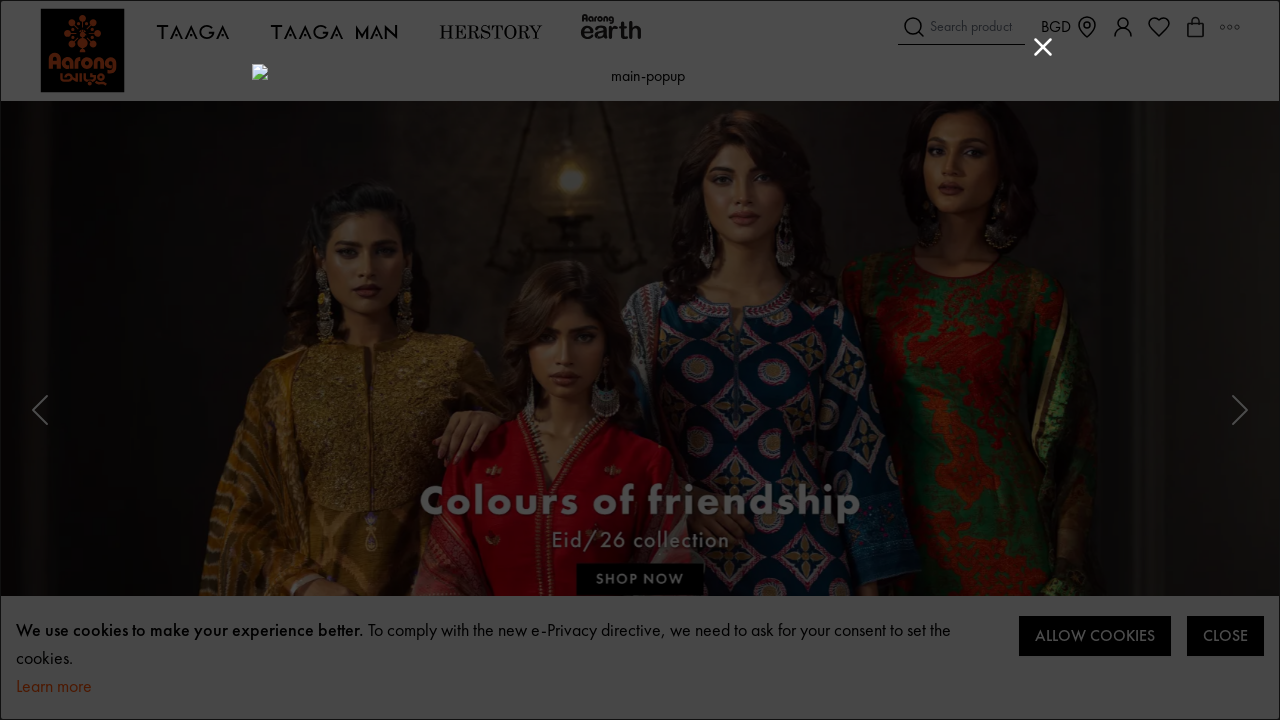